Tests a math challenge form by calculating a mathematical expression, filling the answer, selecting checkbox and radio options, and submitting the form

Starting URL: http://suninjuly.github.io/math.html

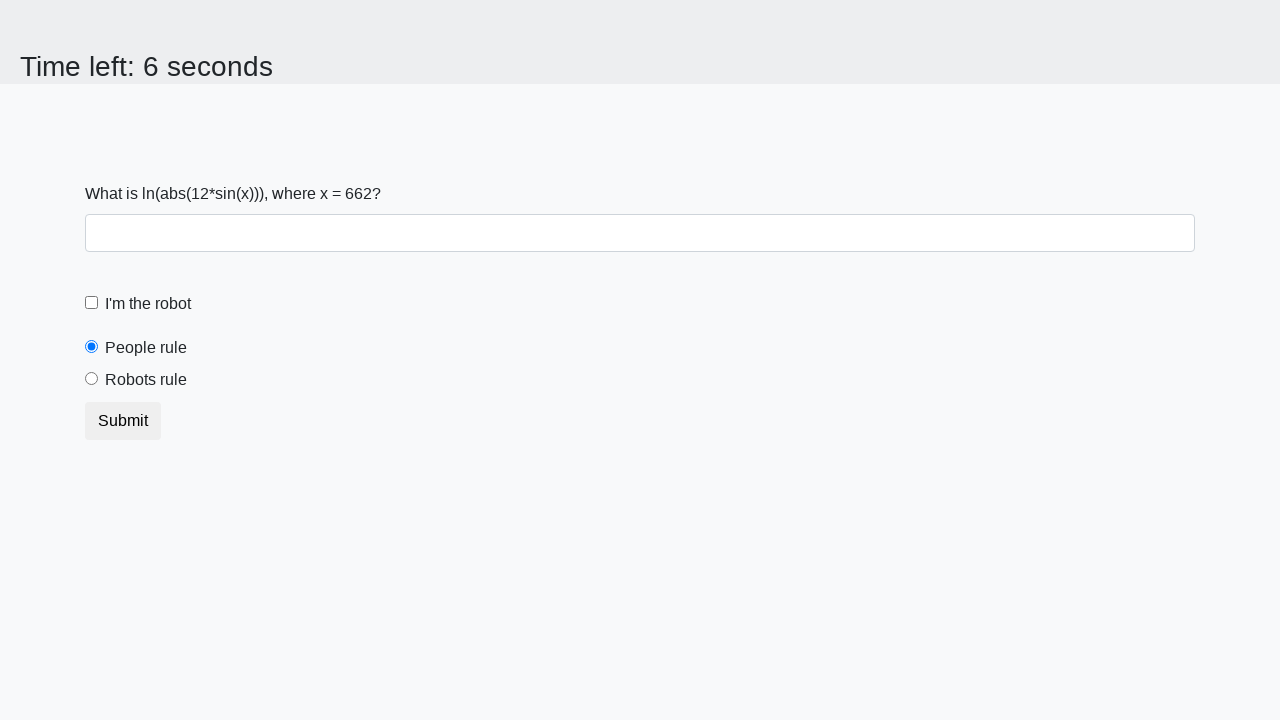

Retrieved x value from the page
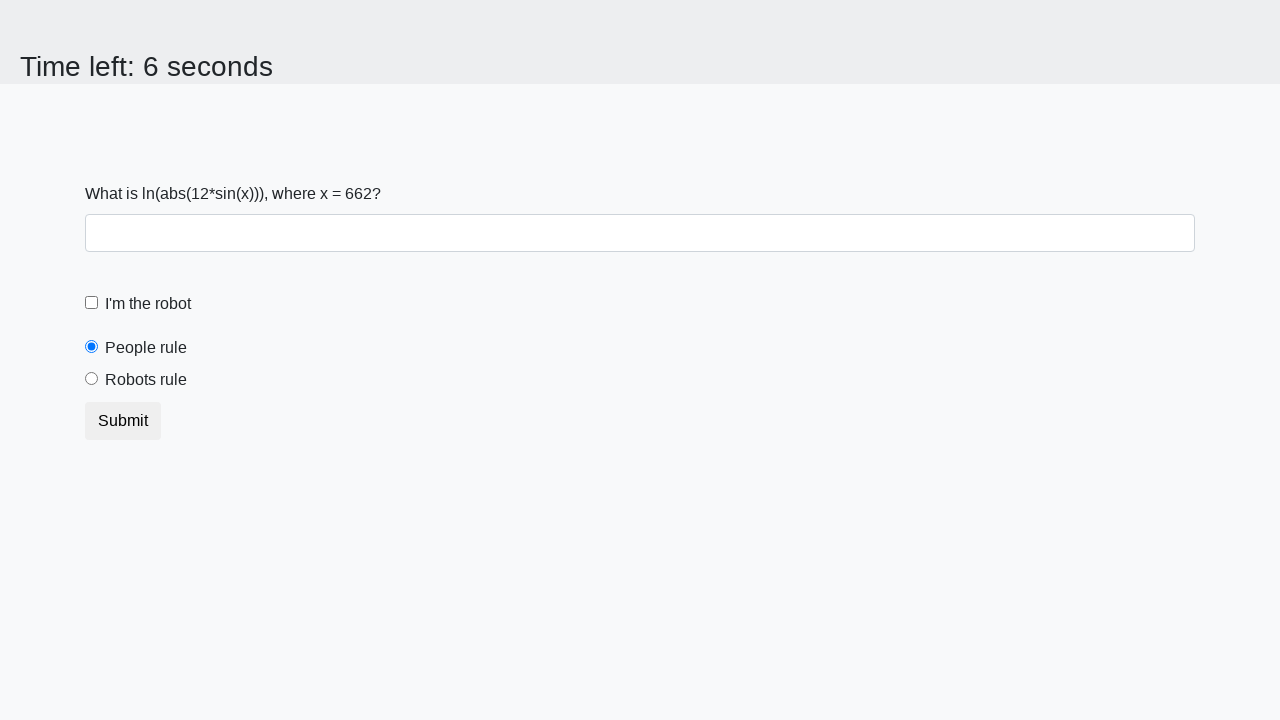

Calculated answer using formula: log(abs(12*sin(x)))
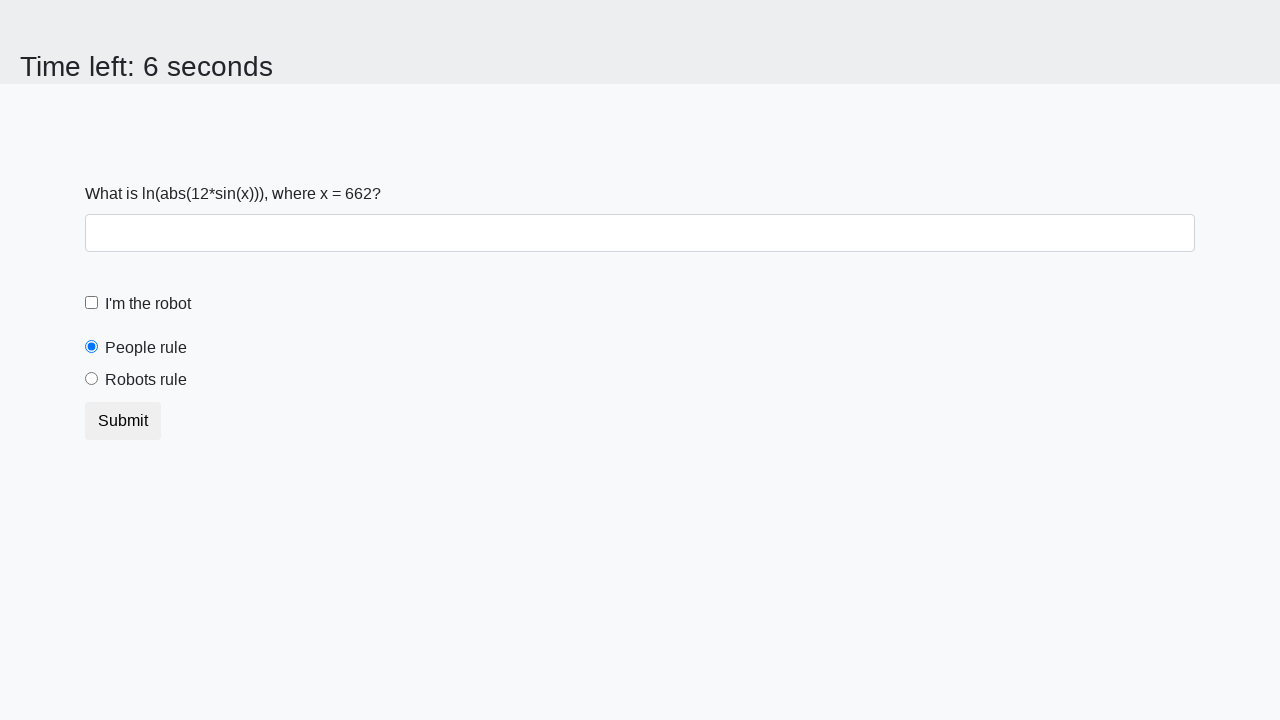

Filled answer field with calculated value: 2.221222400913369 on #answer
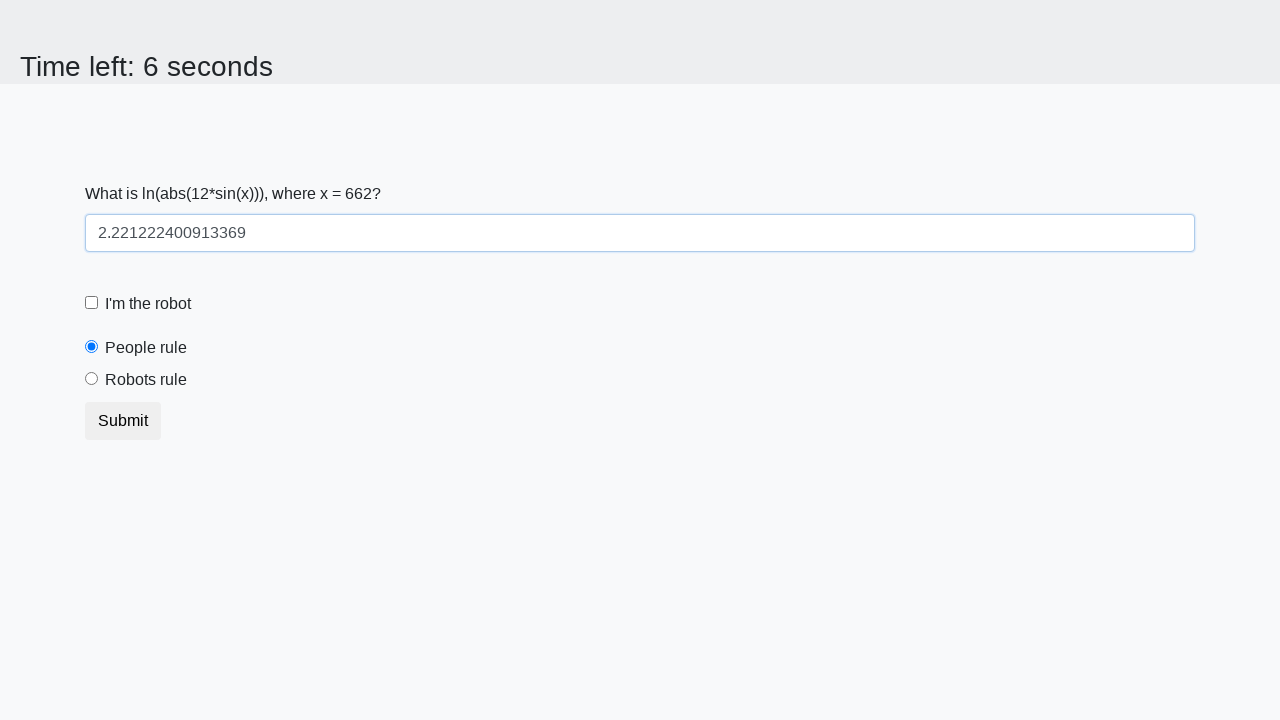

Clicked robot checkbox at (148, 304) on [for='robotCheckbox']
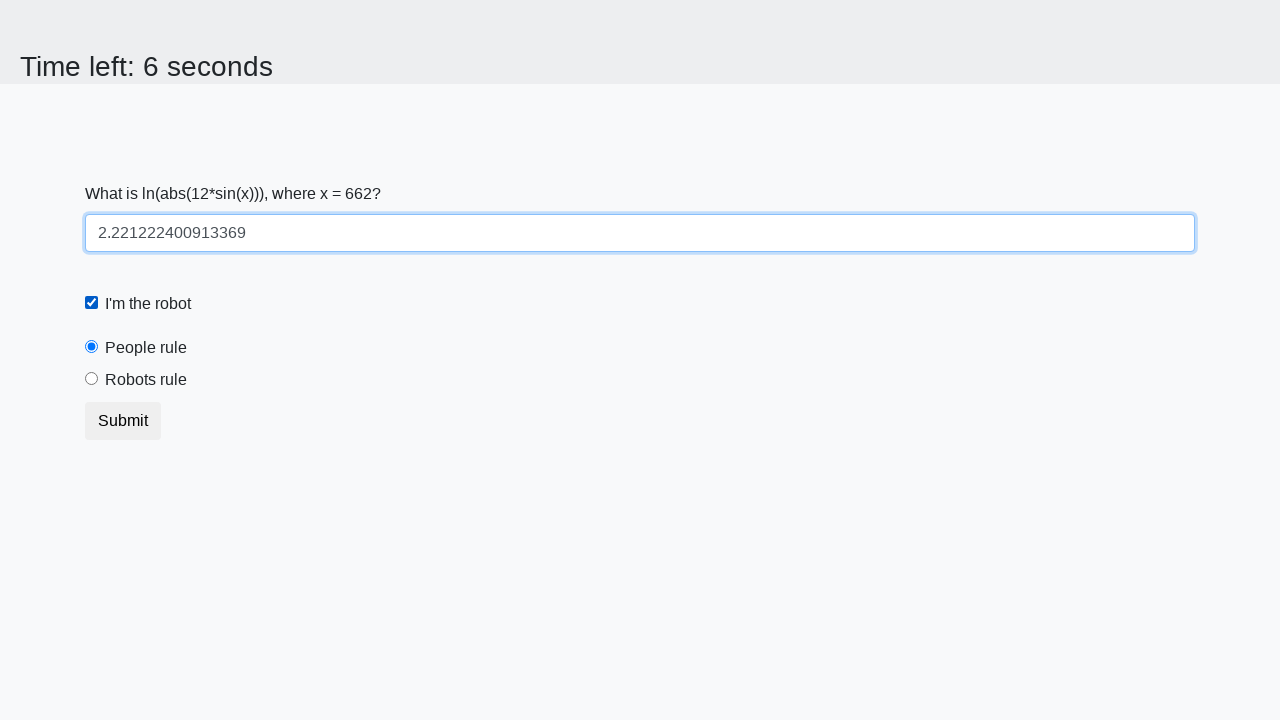

Selected robots rule radio button at (92, 379) on #robotsRule
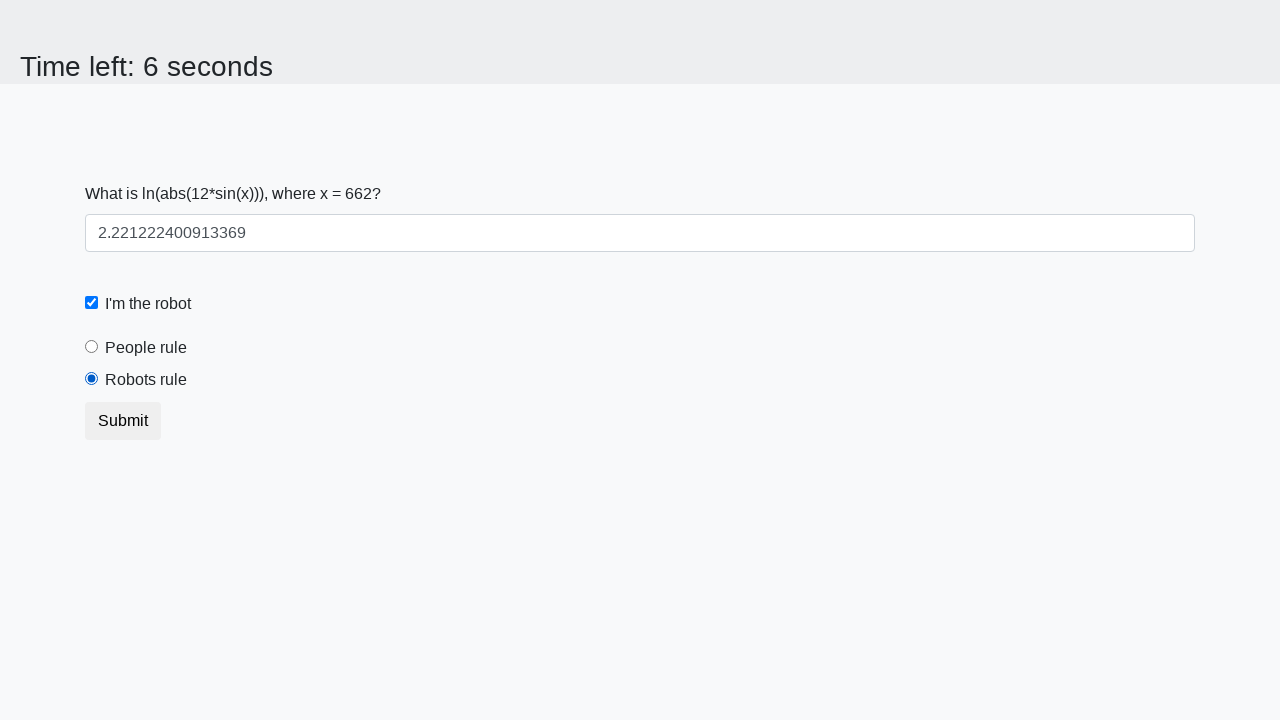

Clicked submit button to submit the form at (123, 421) on button.btn
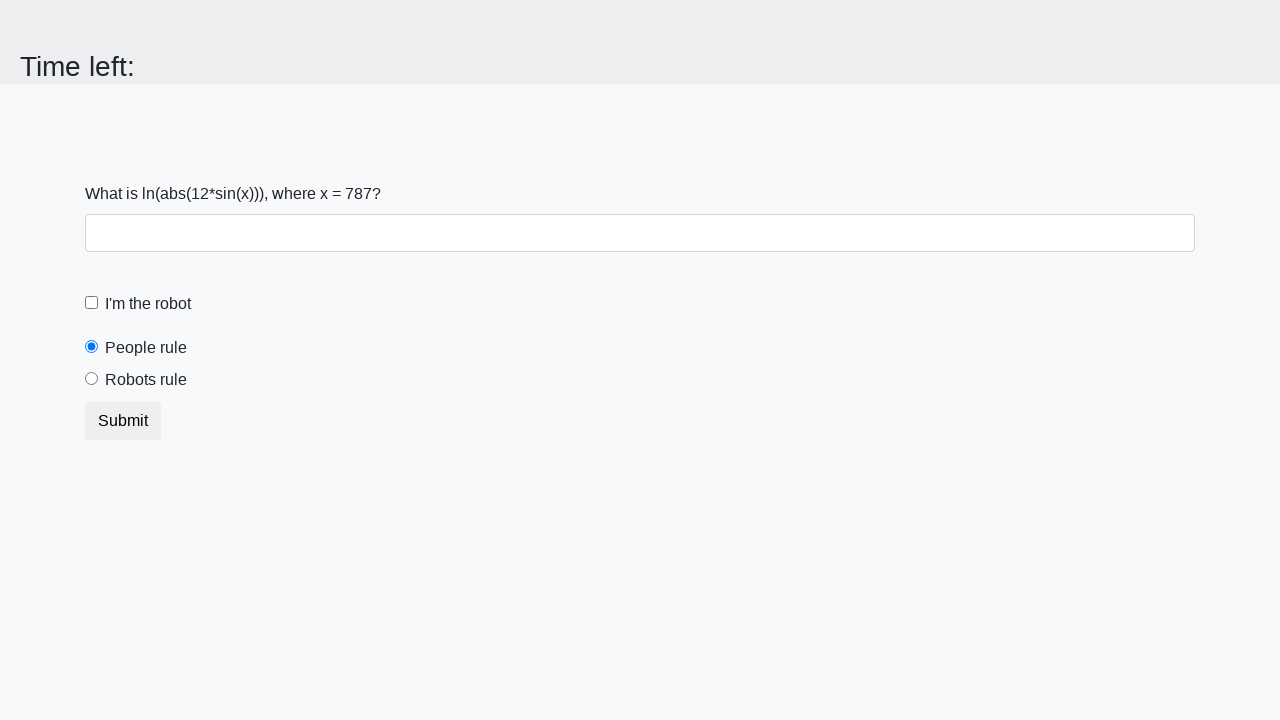

Waited 1000ms for form submission to process
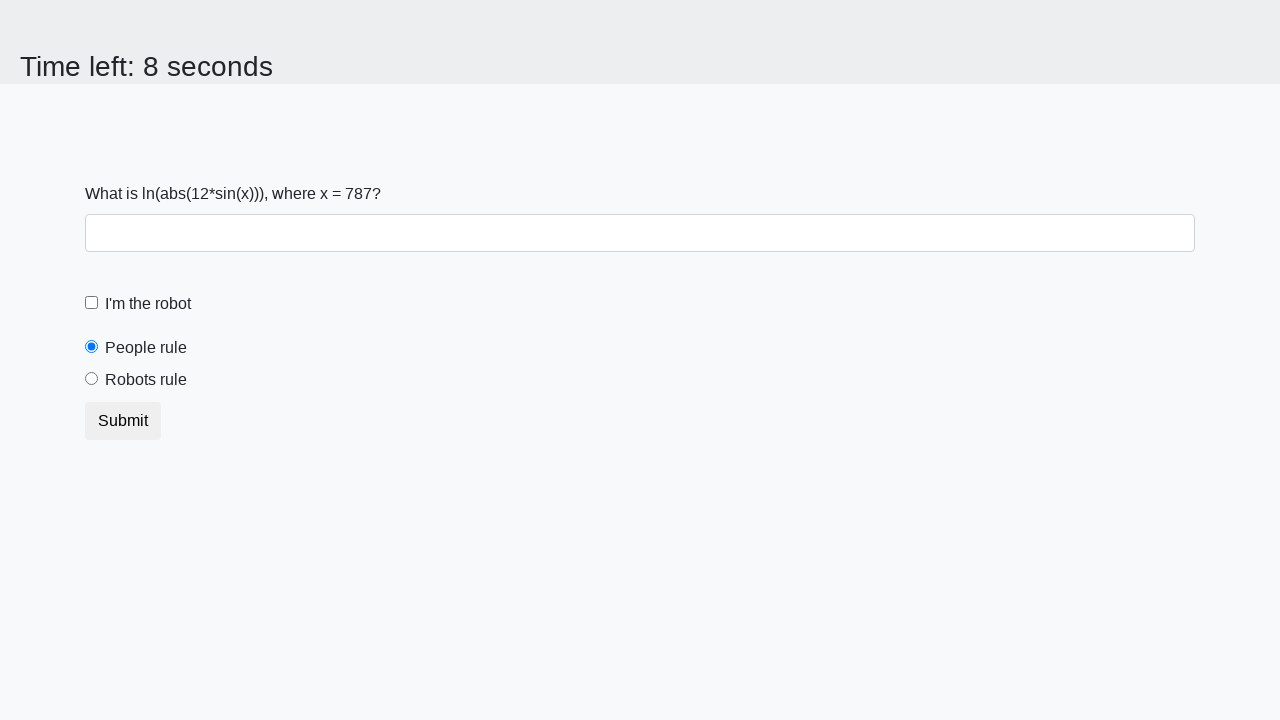

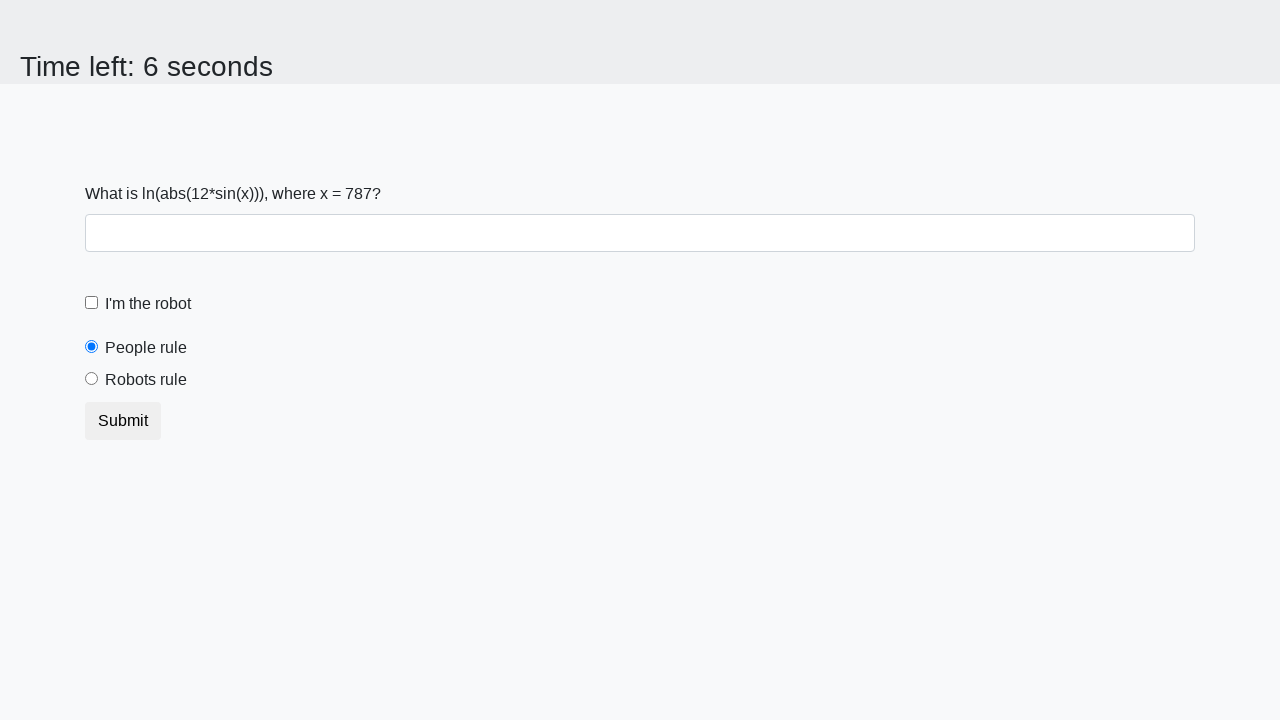